Tests job search functionality by searching for "Test Automation" jobs, clicking on a specific job listing, and navigating to the application page

Starting URL: https://alchemy.hguy.co/jobs/

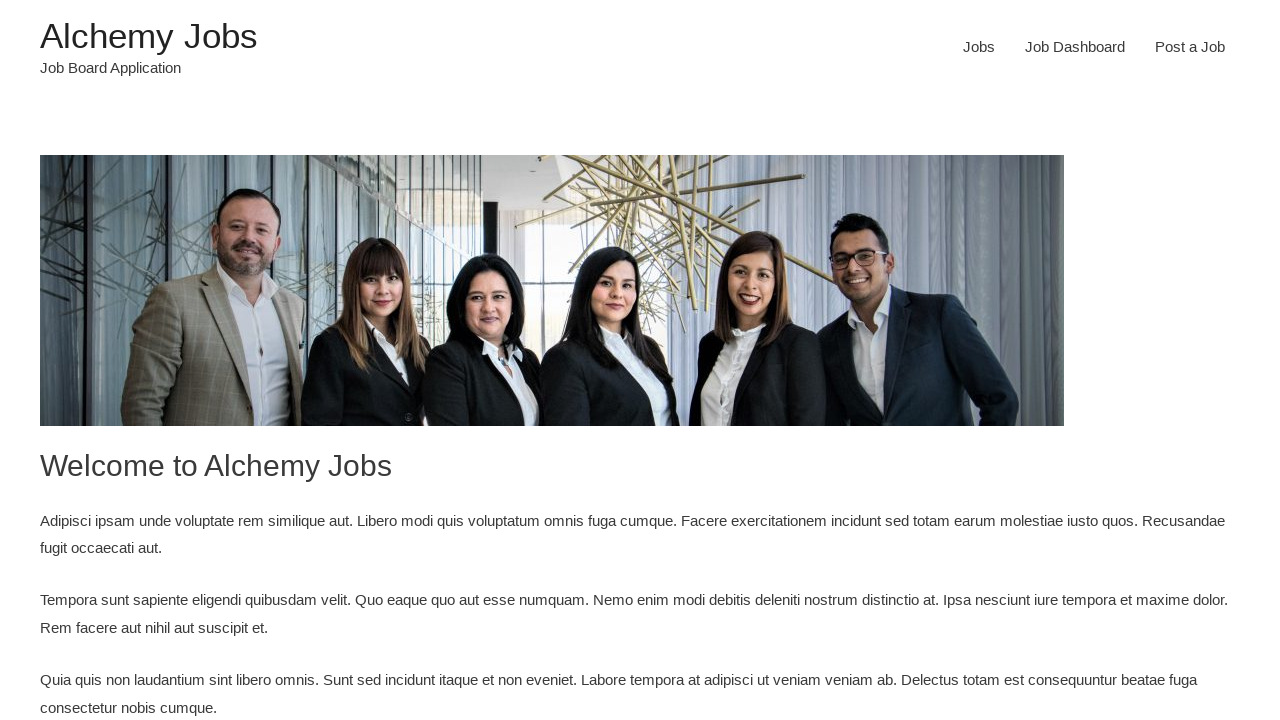

Clicked first navigation menu item (Jobs link) at (979, 47) on xpath=//ul/li[1]
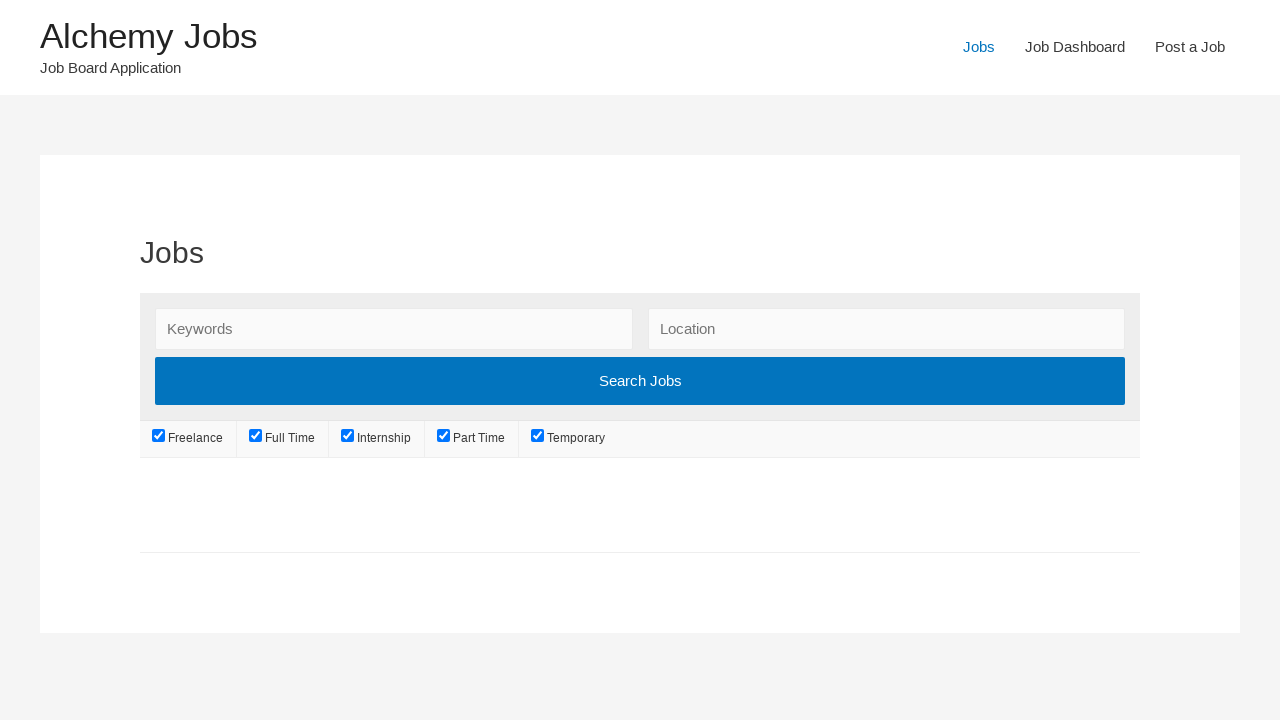

Filled search keywords field with 'Test Automation' on #search_keywords
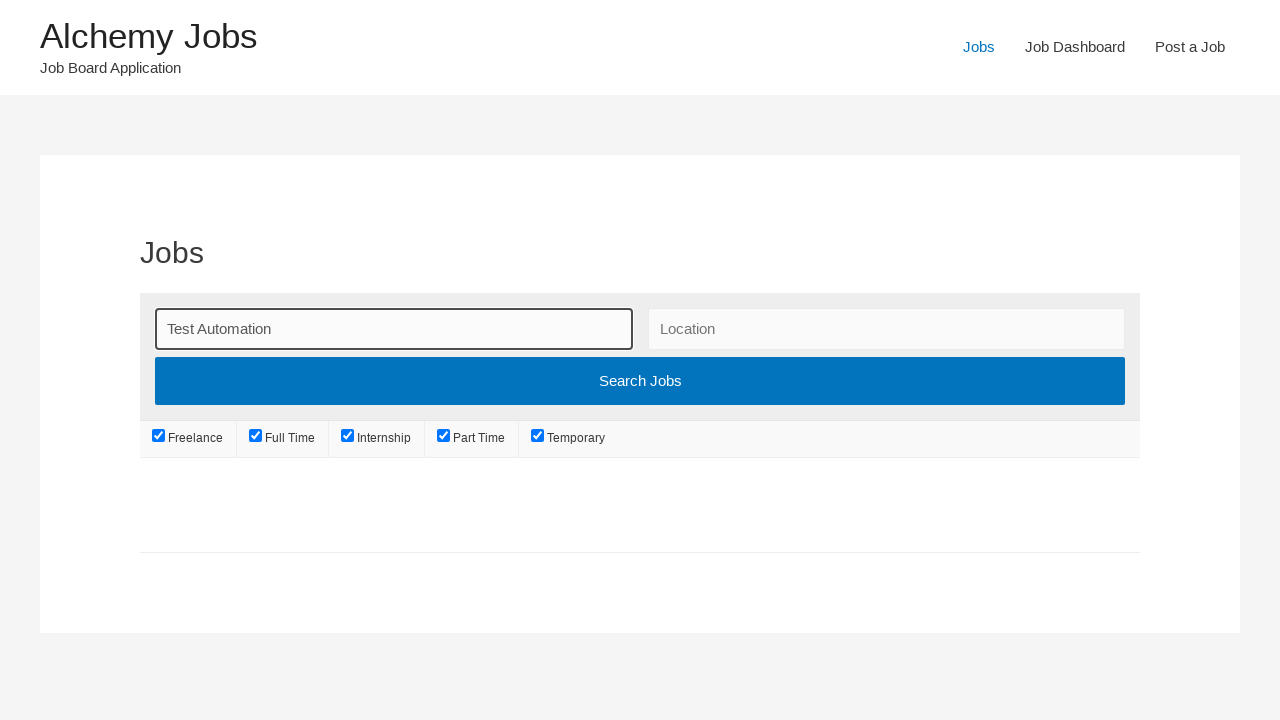

Clicked search submit button at (640, 381) on xpath=//input[@type='submit']
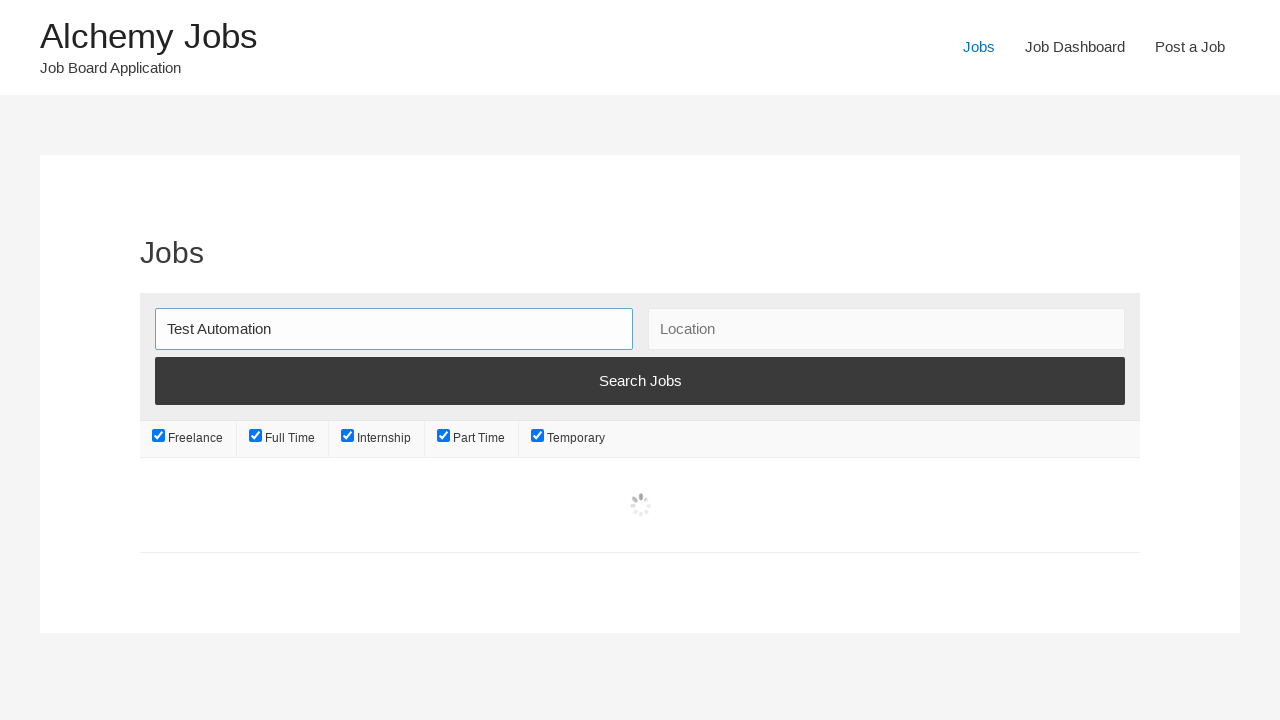

Clicked on job listing with 'Test' in title at (454, 596) on h3:has-text('Test')
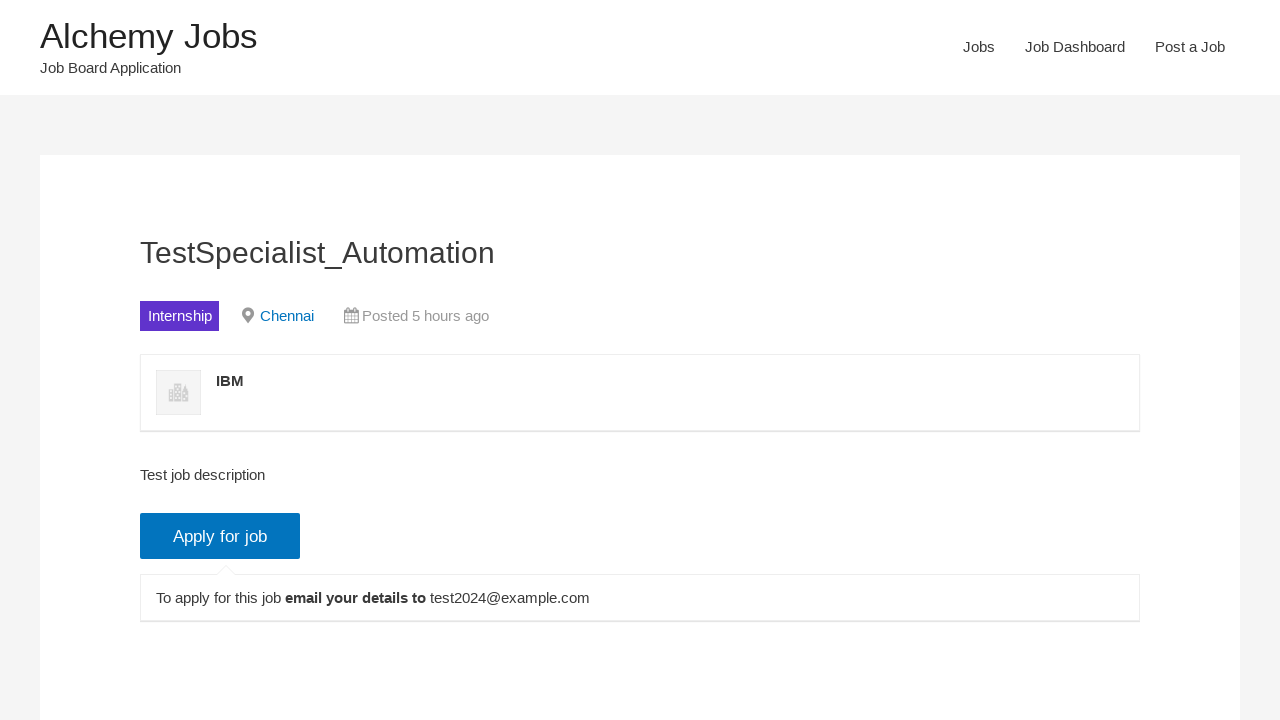

Clicked application button at (220, 536) on xpath=//input[contains(@class, 'application')]
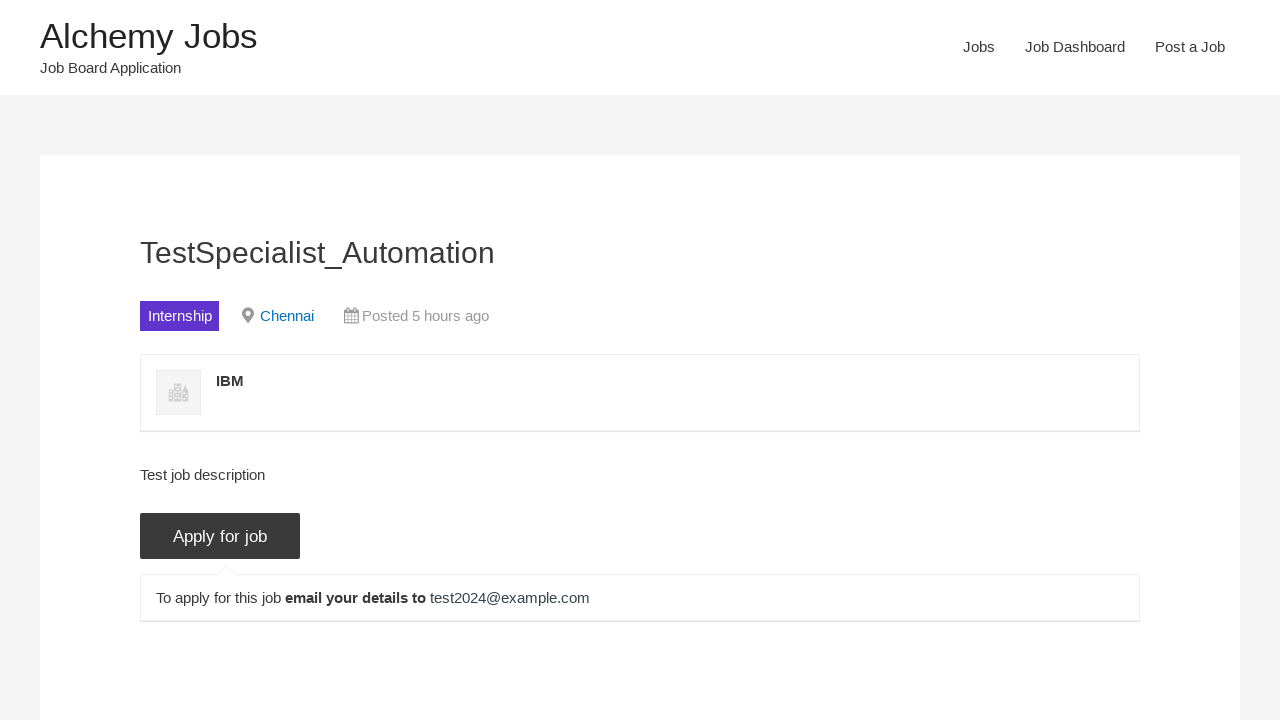

Email element became visible on application page
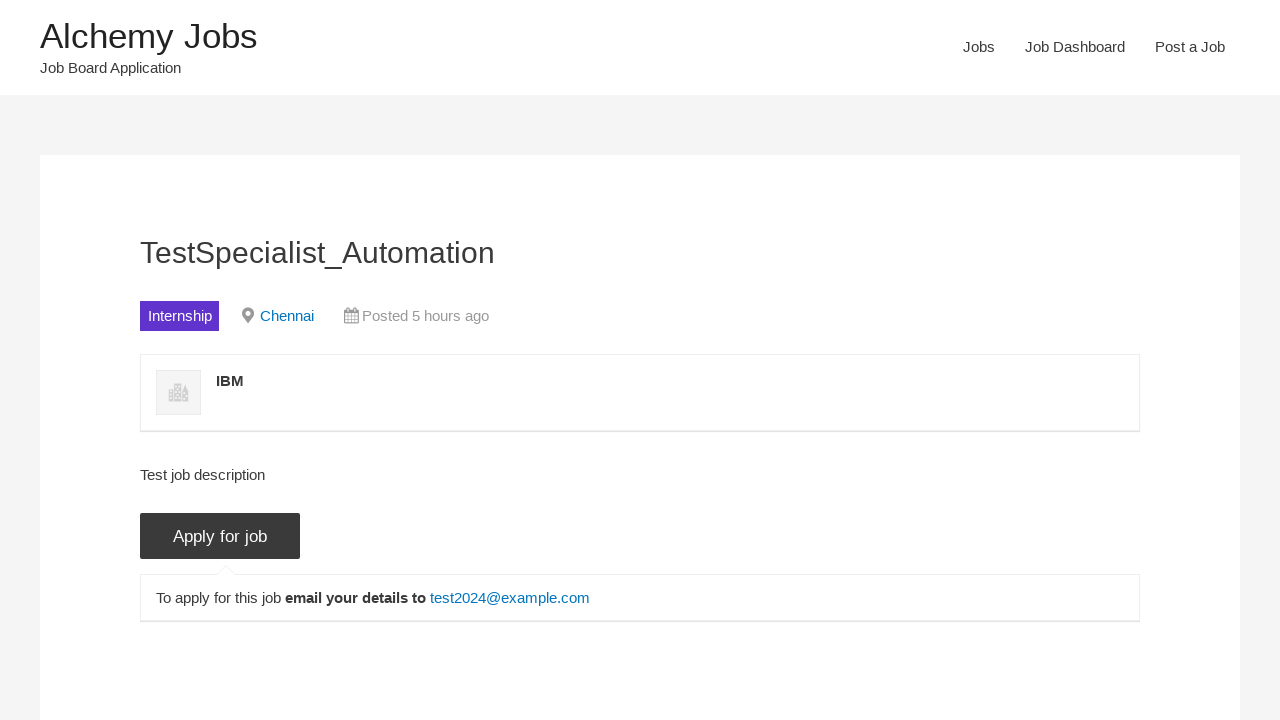

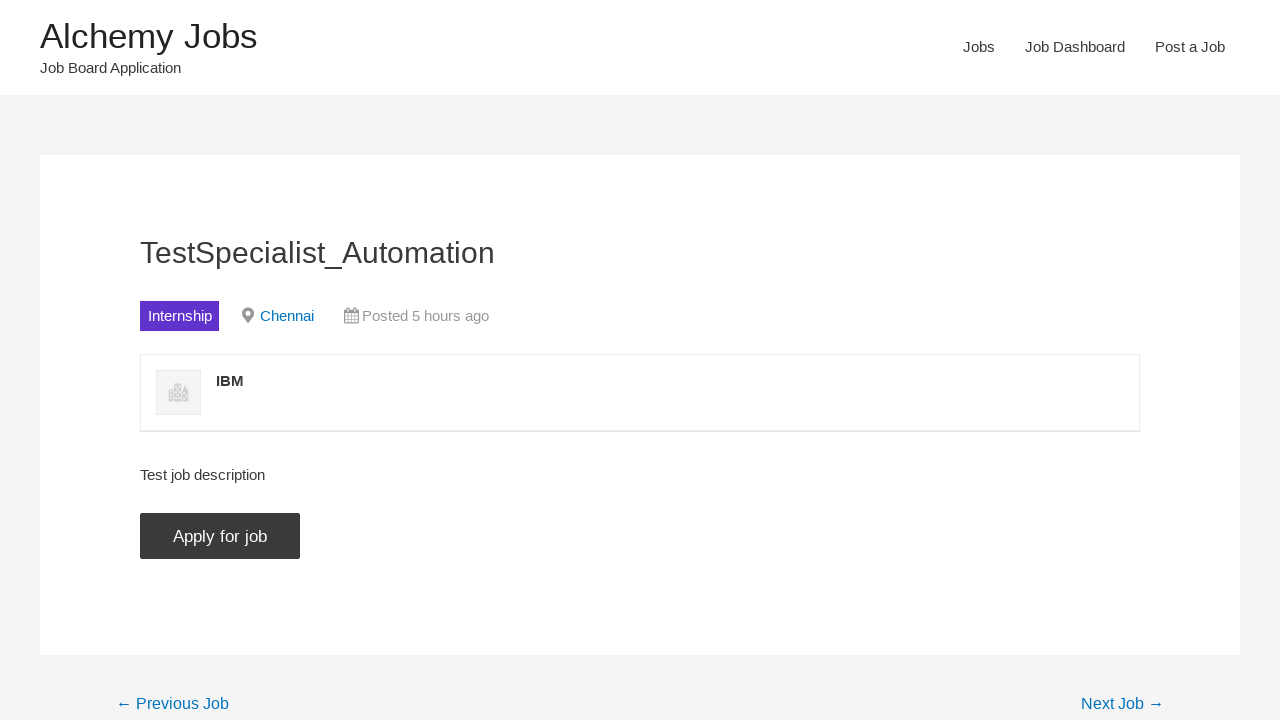